Navigates to the HP homepage and verifies the page loads successfully

Starting URL: https://www.hp.com/

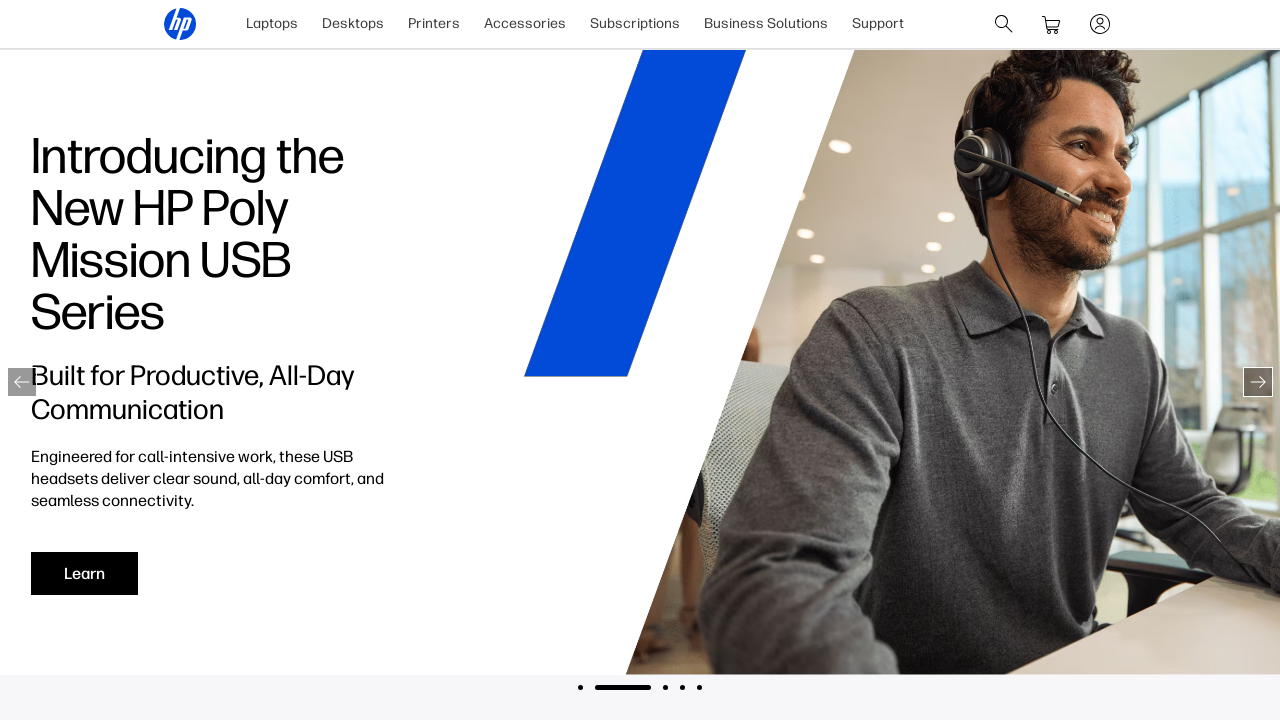

Waited for page DOM to be fully loaded
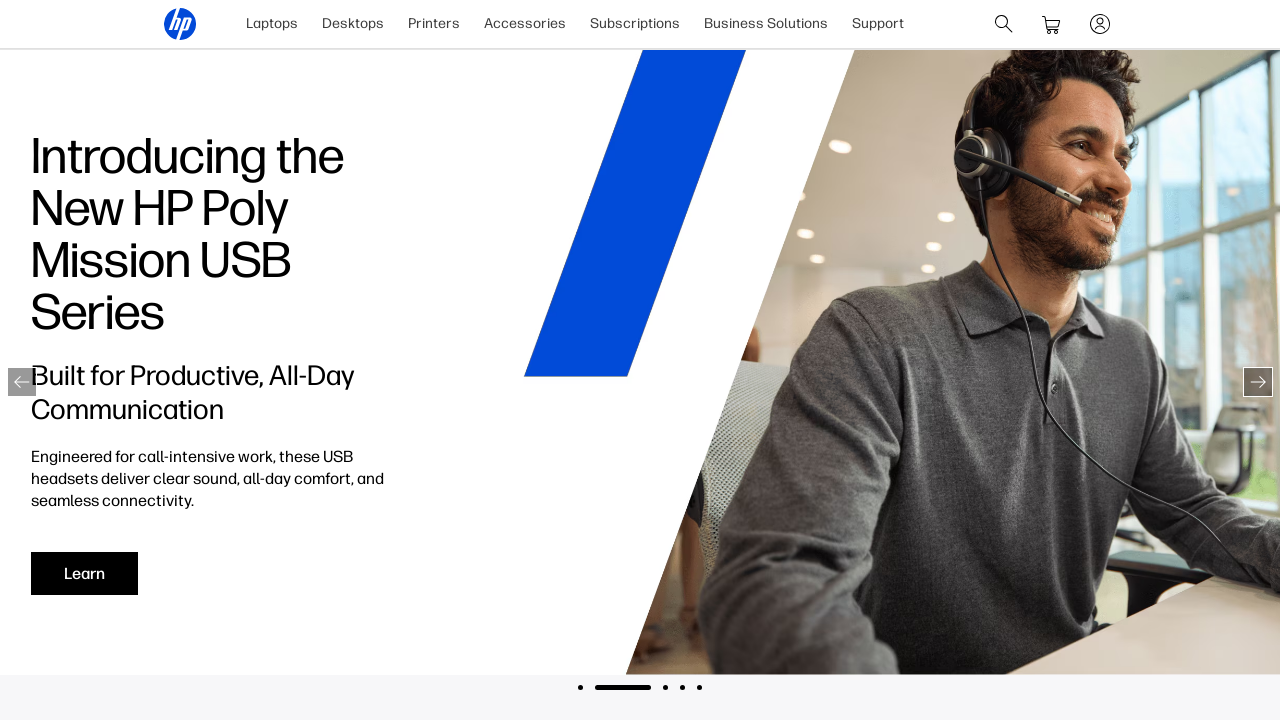

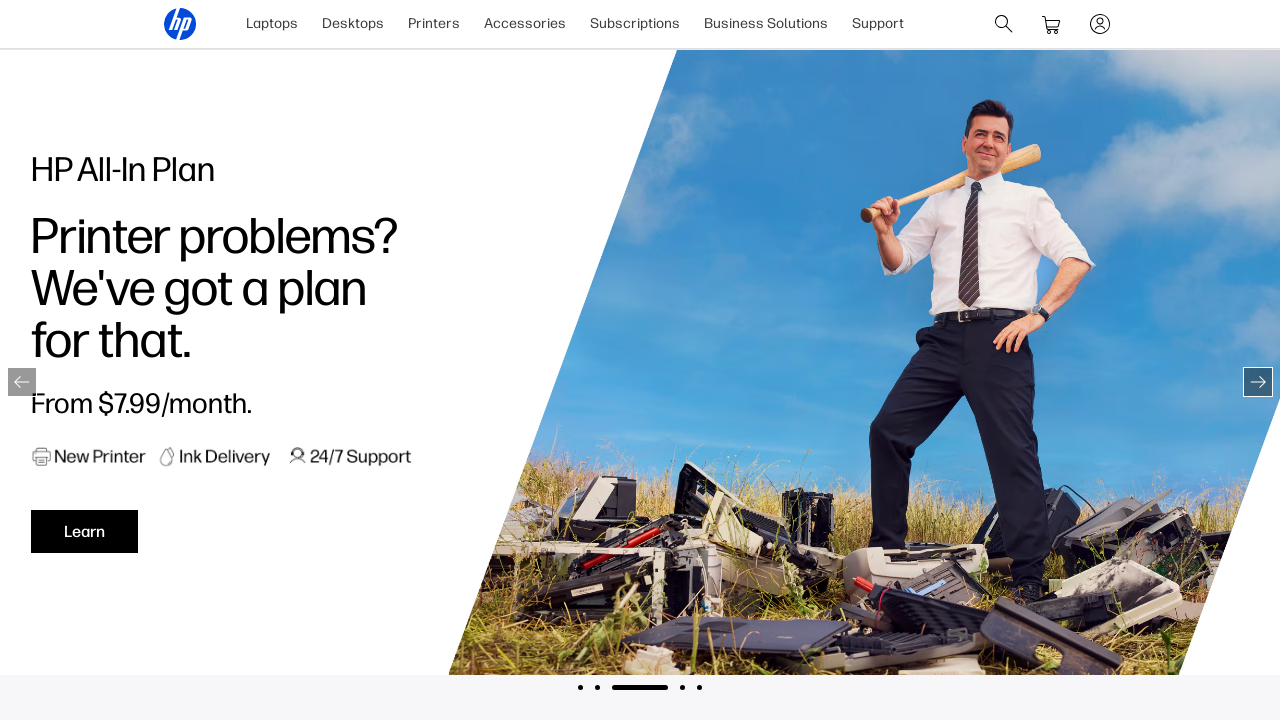